Tests alert confirmation functionality by triggering a confirmation dialog and accepting it

Starting URL: https://demoqa.com/alerts

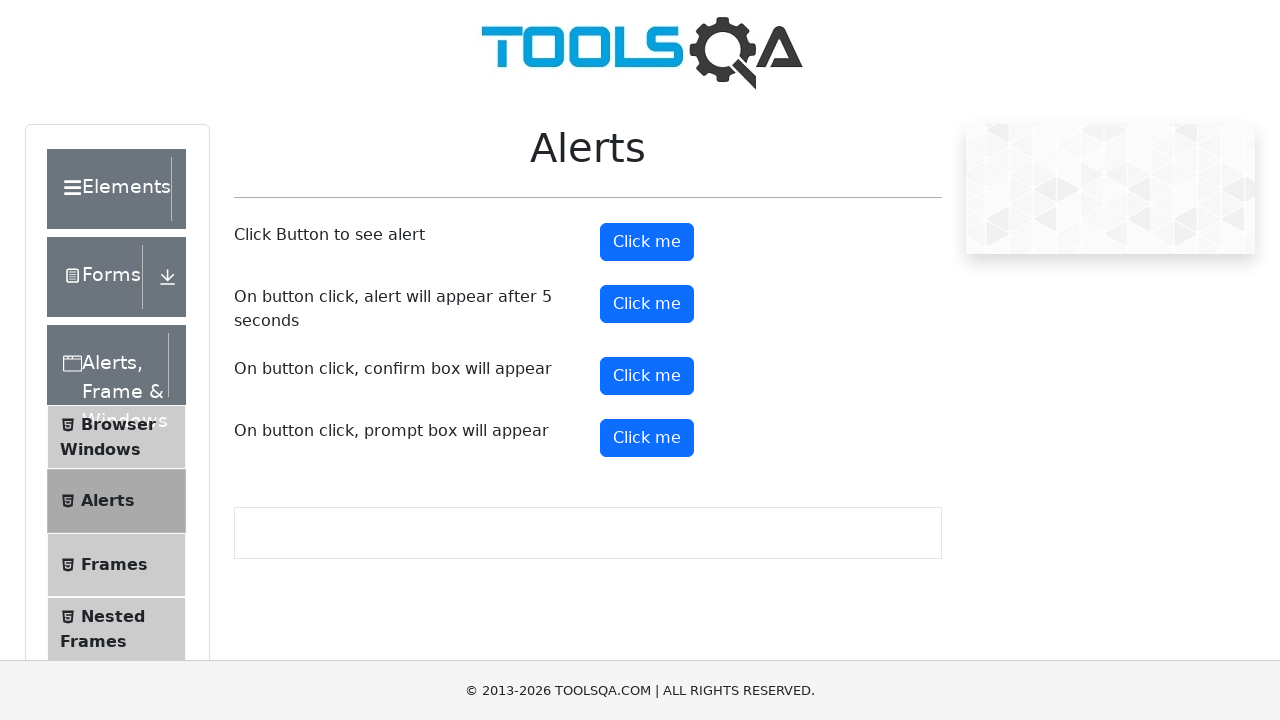

Clicked confirm button to trigger confirmation dialog at (647, 376) on #confirmButton
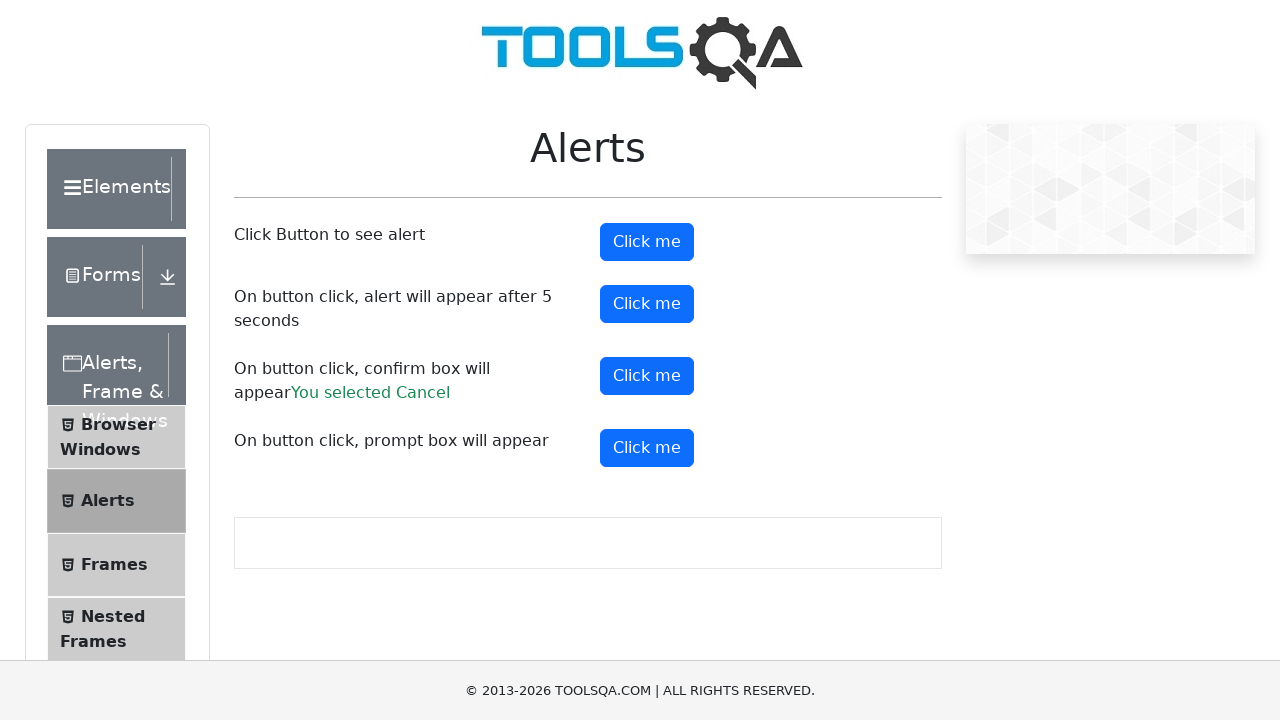

Set up dialog handler to accept confirmation
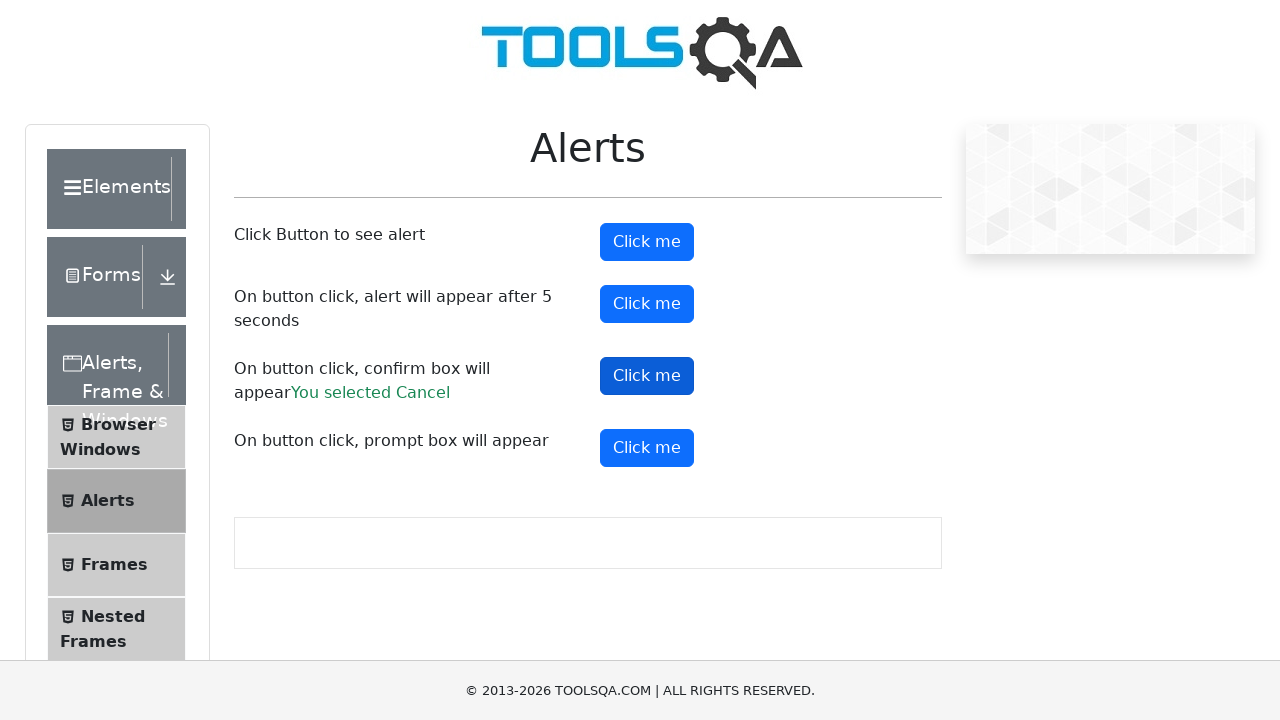

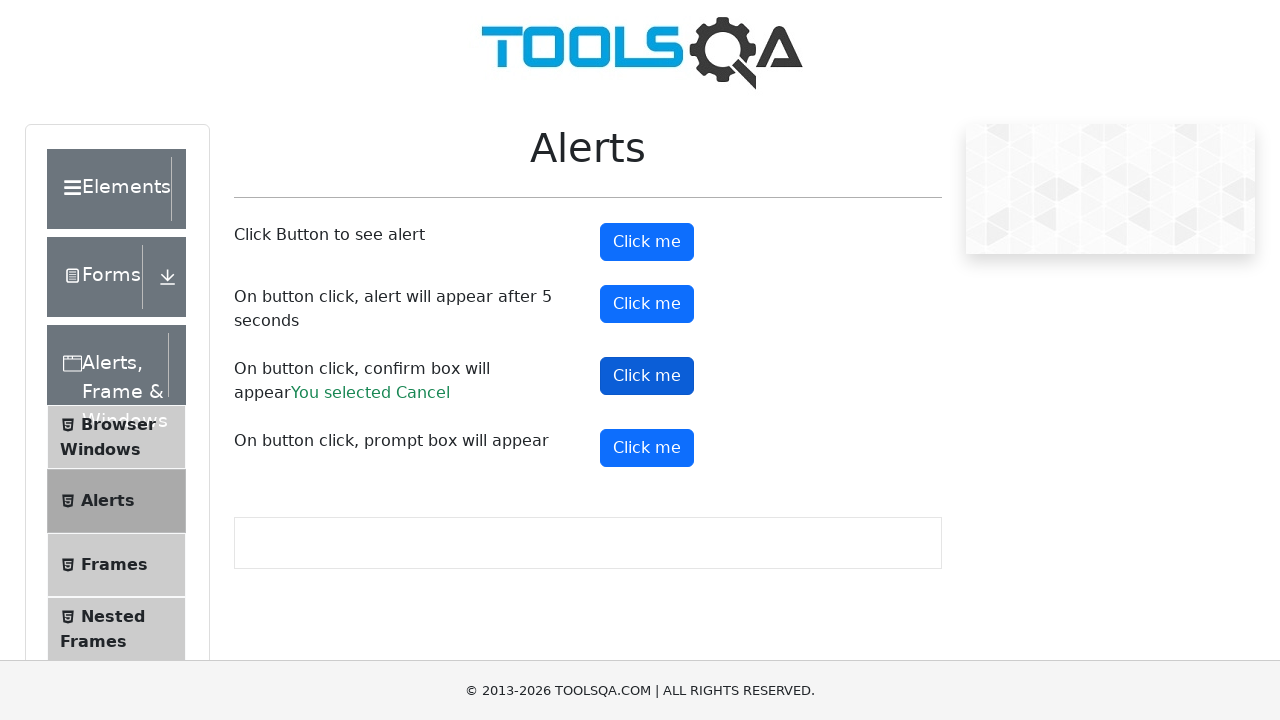